Tests hover functionality by navigating to a page with avatar images, hovering over the first avatar, and verifying that additional user information (figcaption) becomes visible.

Starting URL: http://the-internet.herokuapp.com/hovers

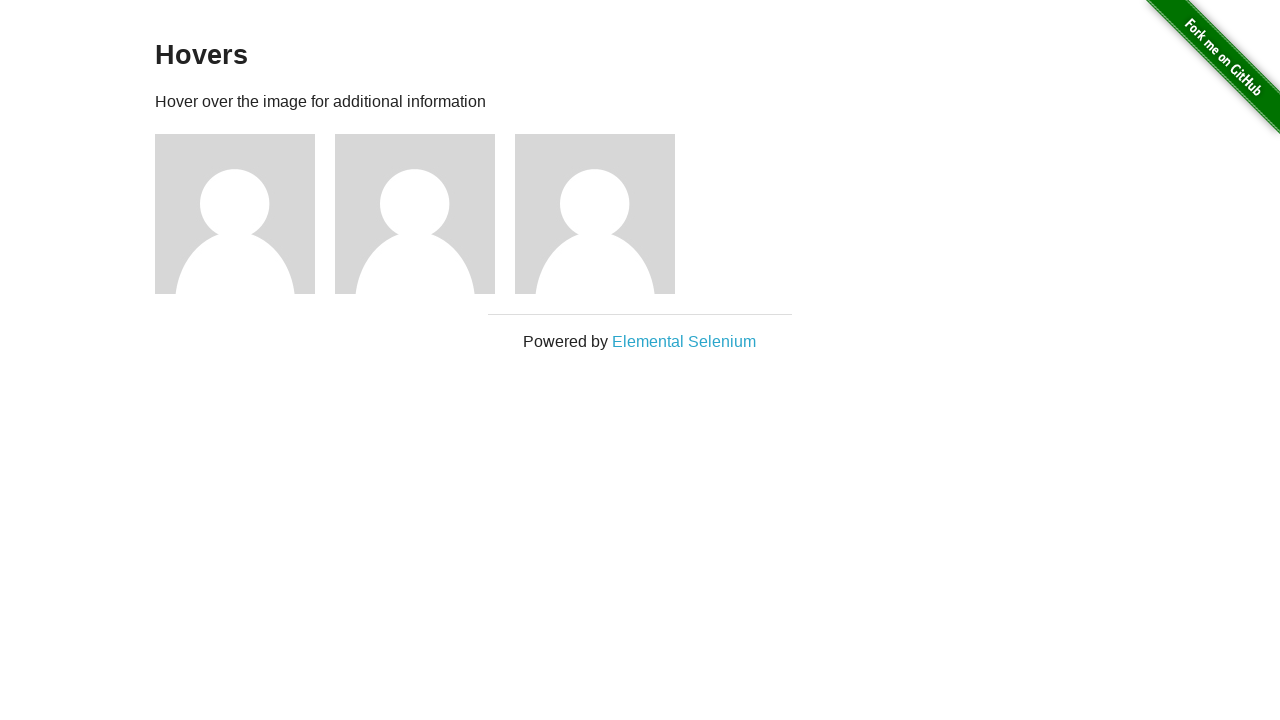

Navigated to hovers page
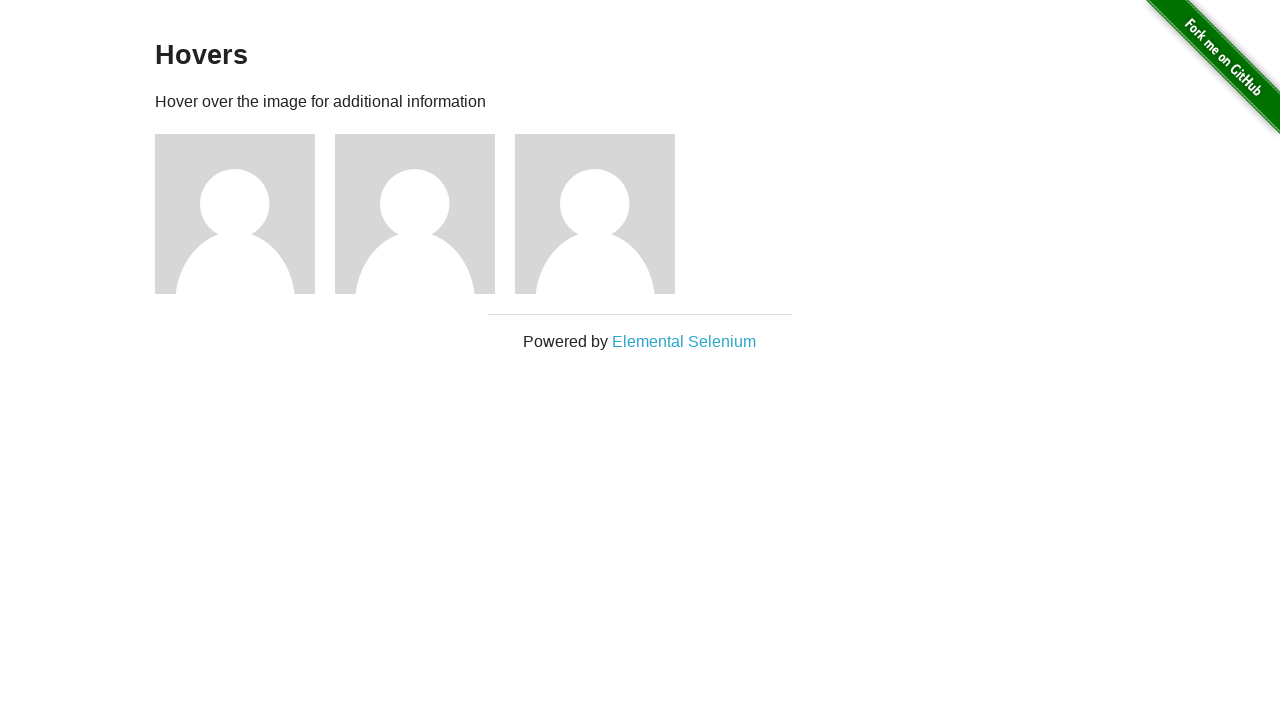

Located first avatar figure element
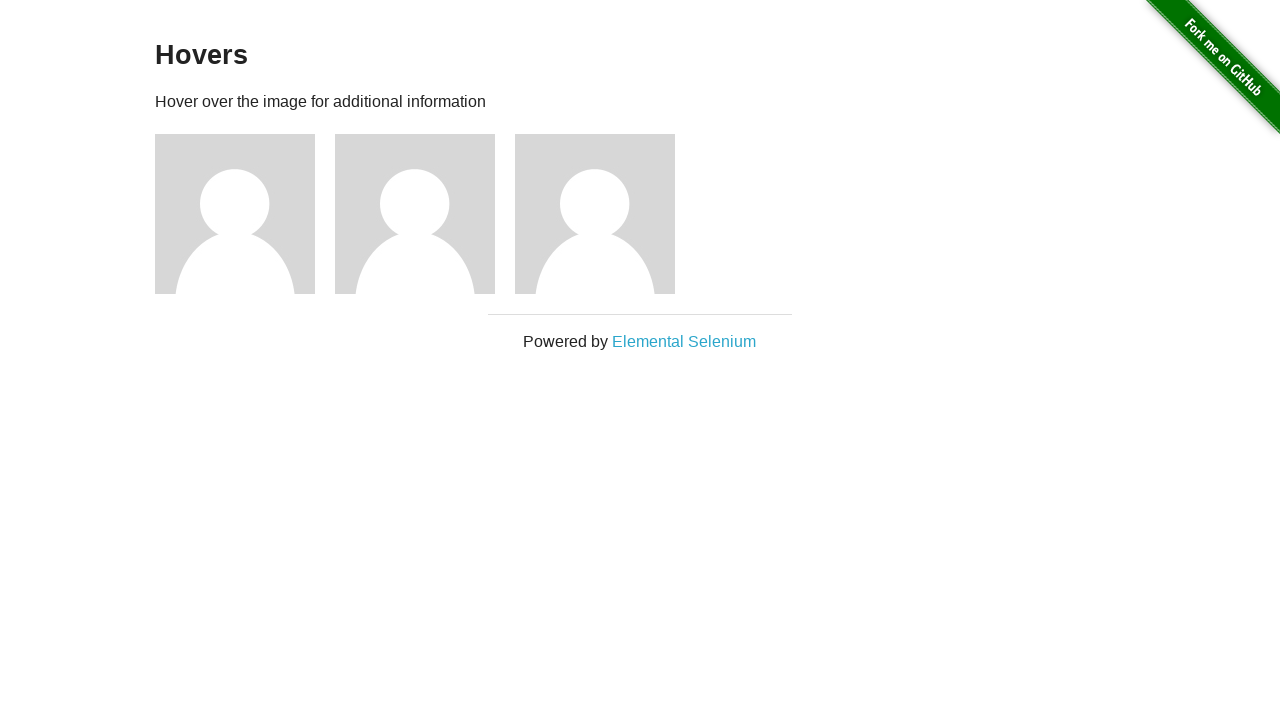

Hovered over first avatar at (245, 214) on .figure >> nth=0
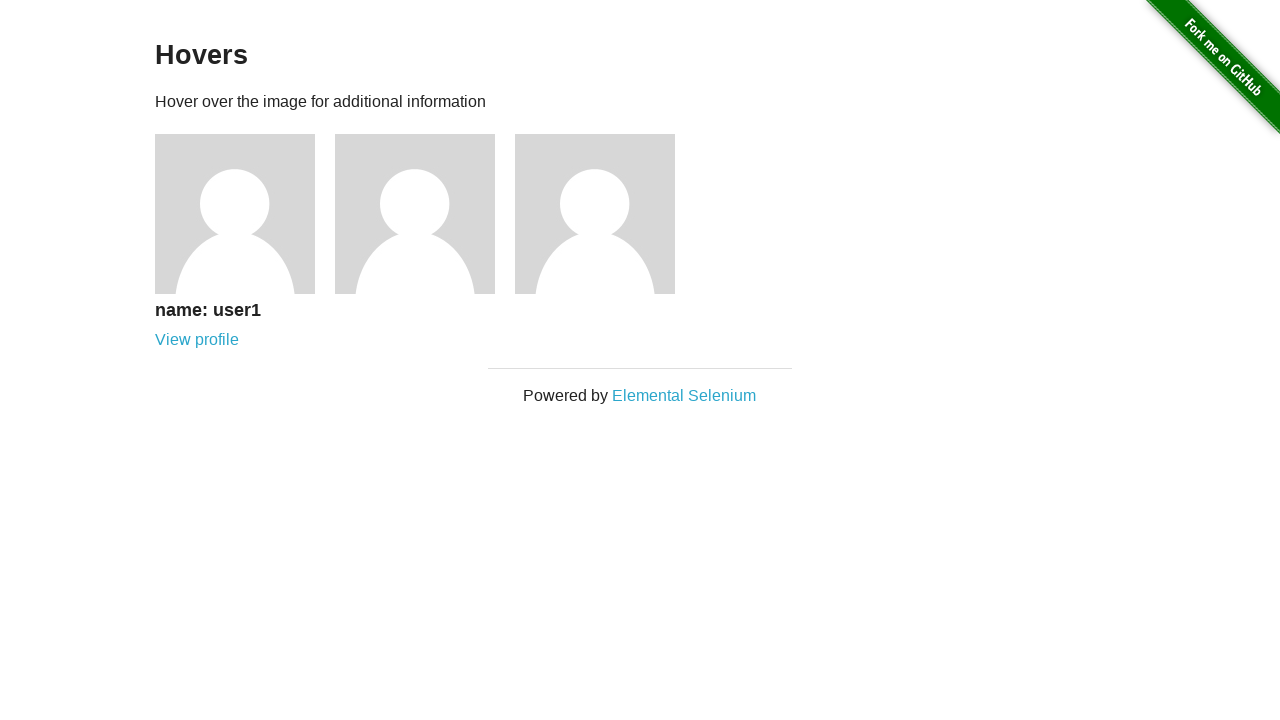

User information (figcaption) became visible after hover
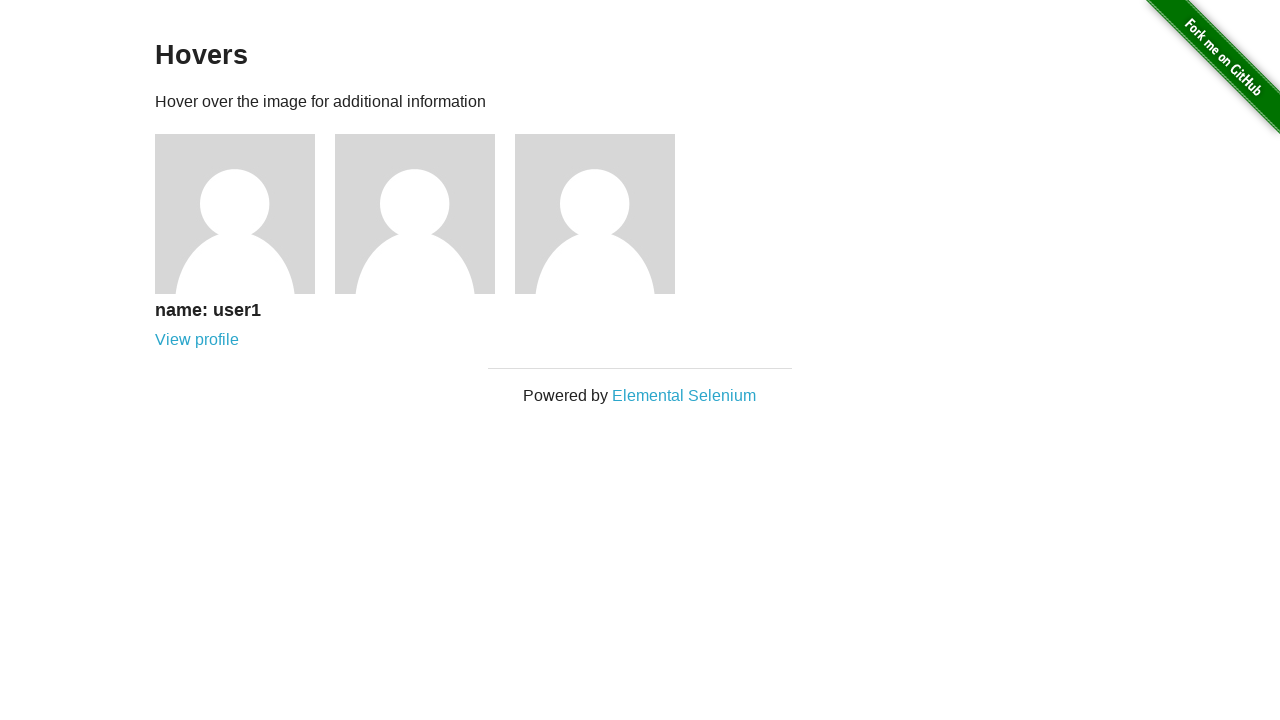

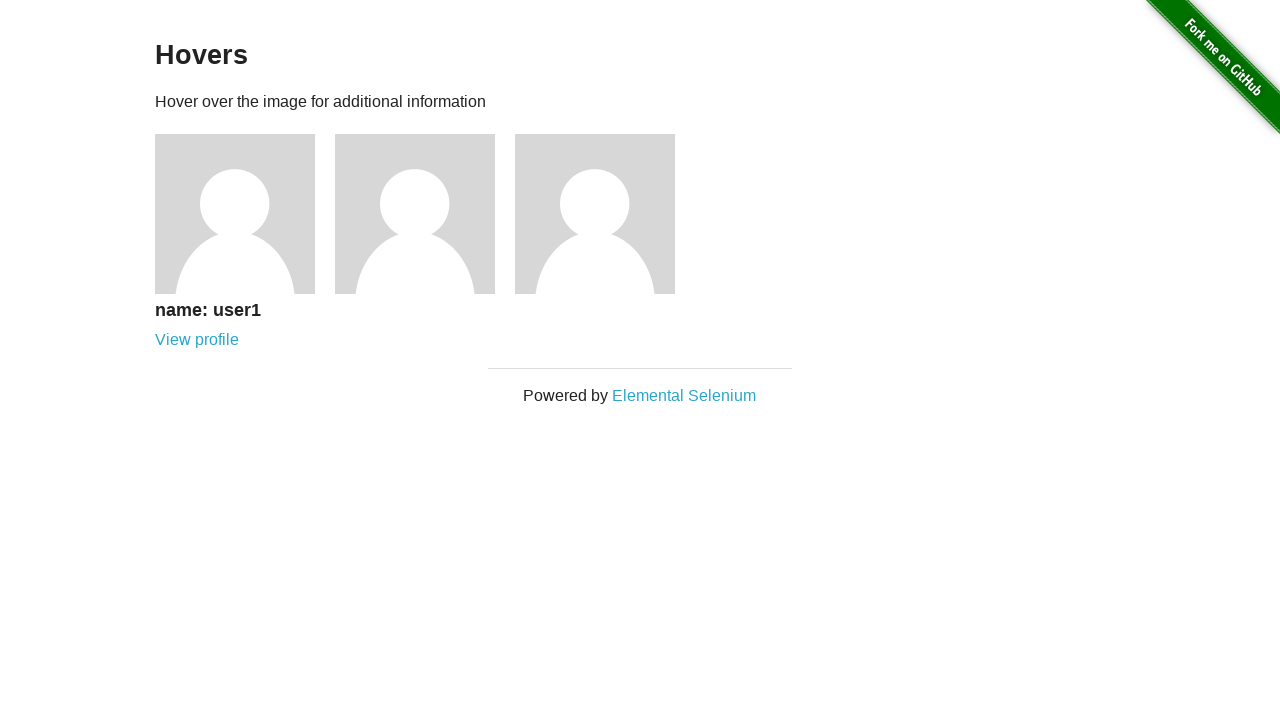